Tests form validation by clicking submit without filling any required fields and verifying that validation prevents submission.

Starting URL: https://demoqa.com/automation-practice-form

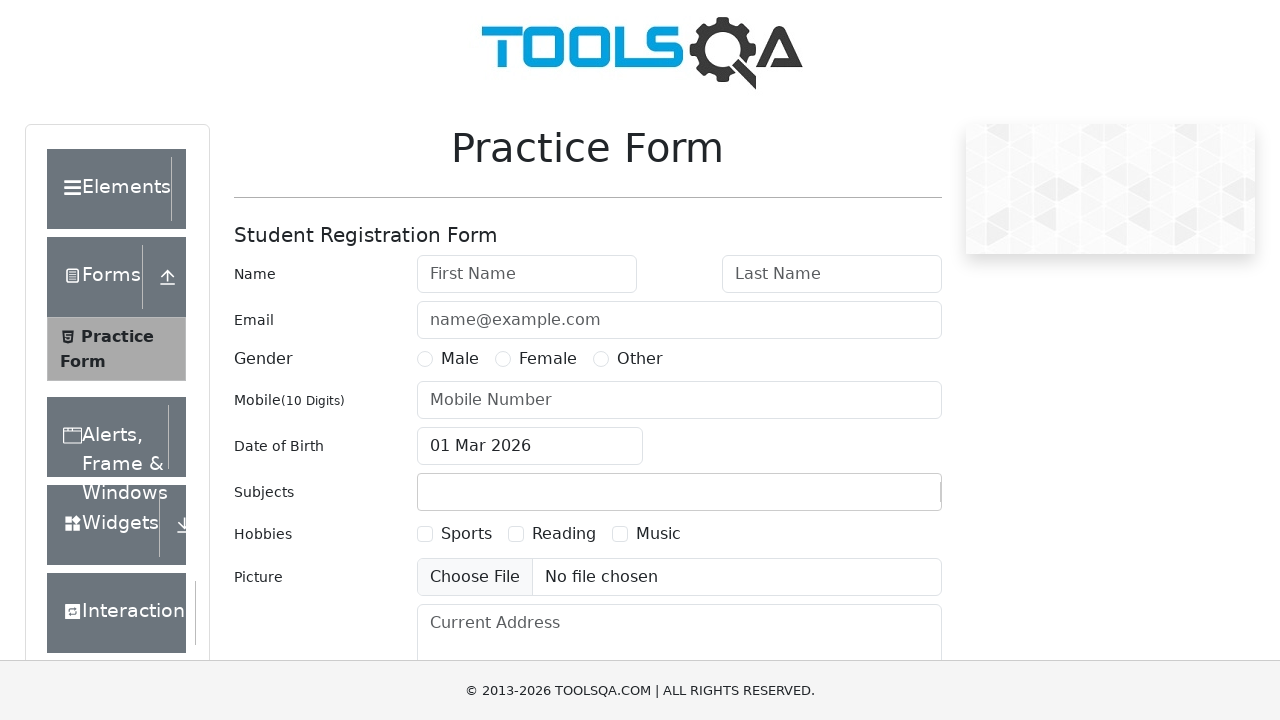

Clicked submit button without filling any required fields to test form validation at (885, 499) on #submit
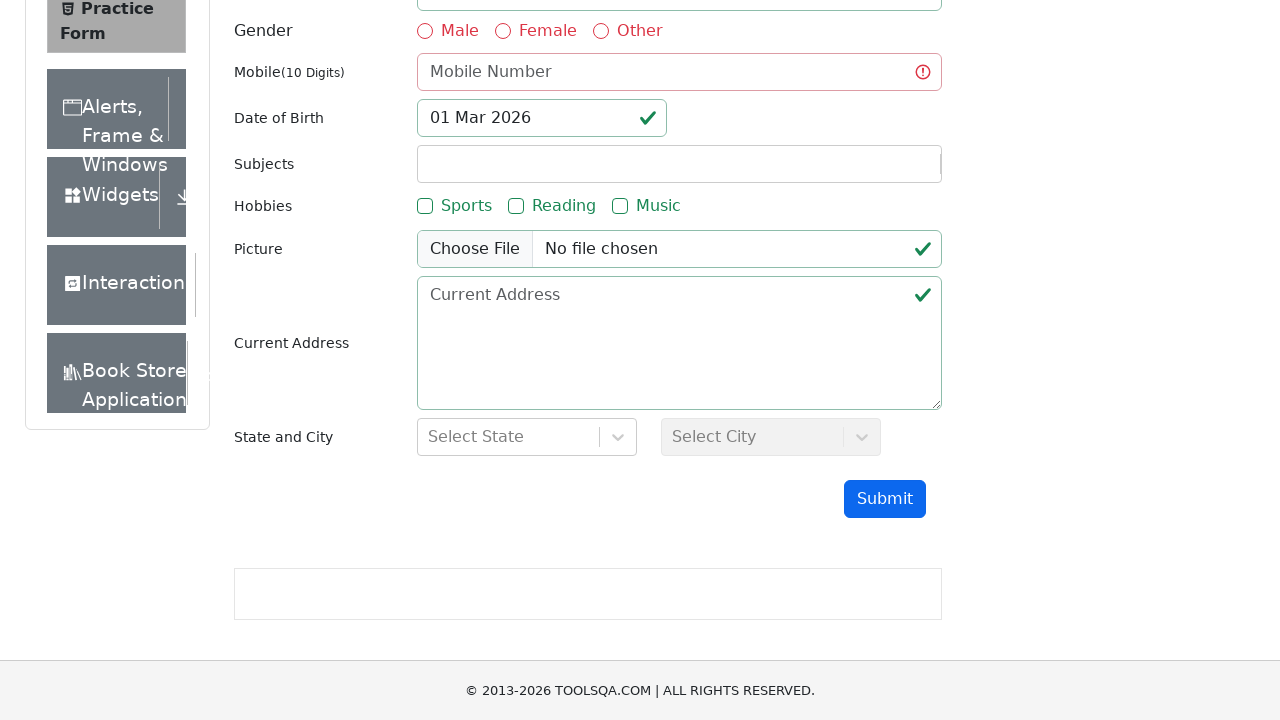

Waited for validation state to appear
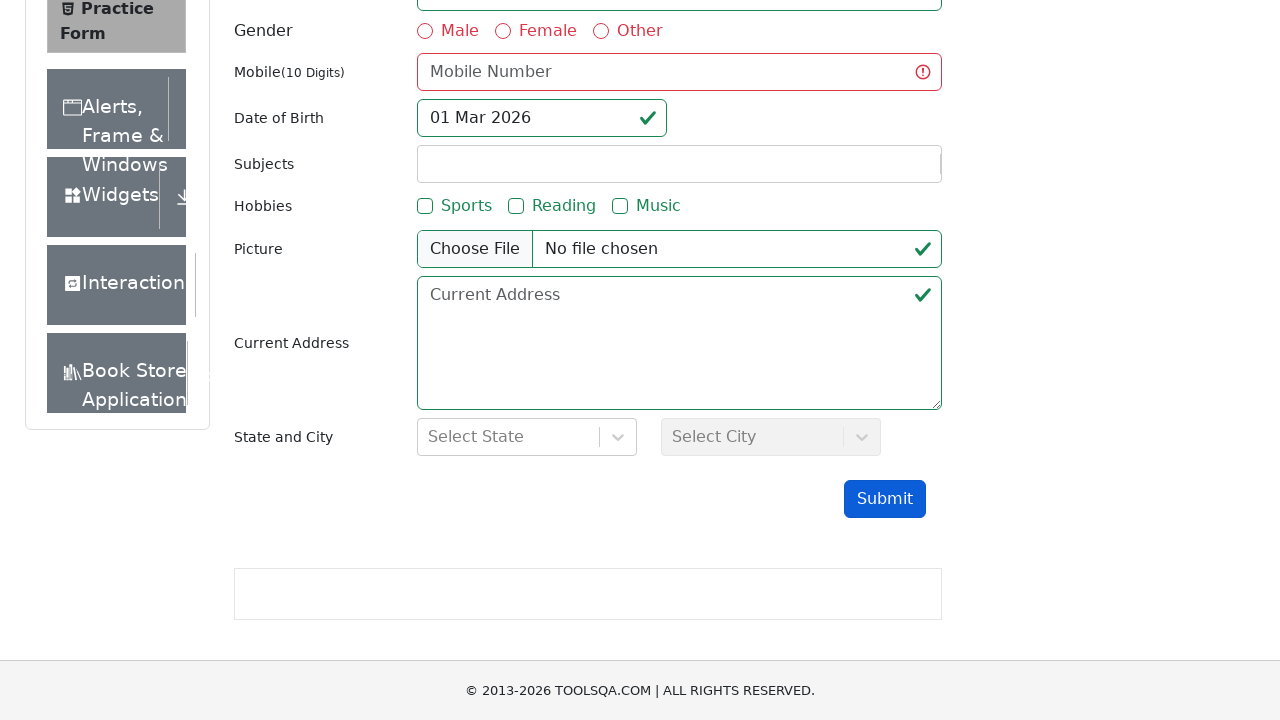

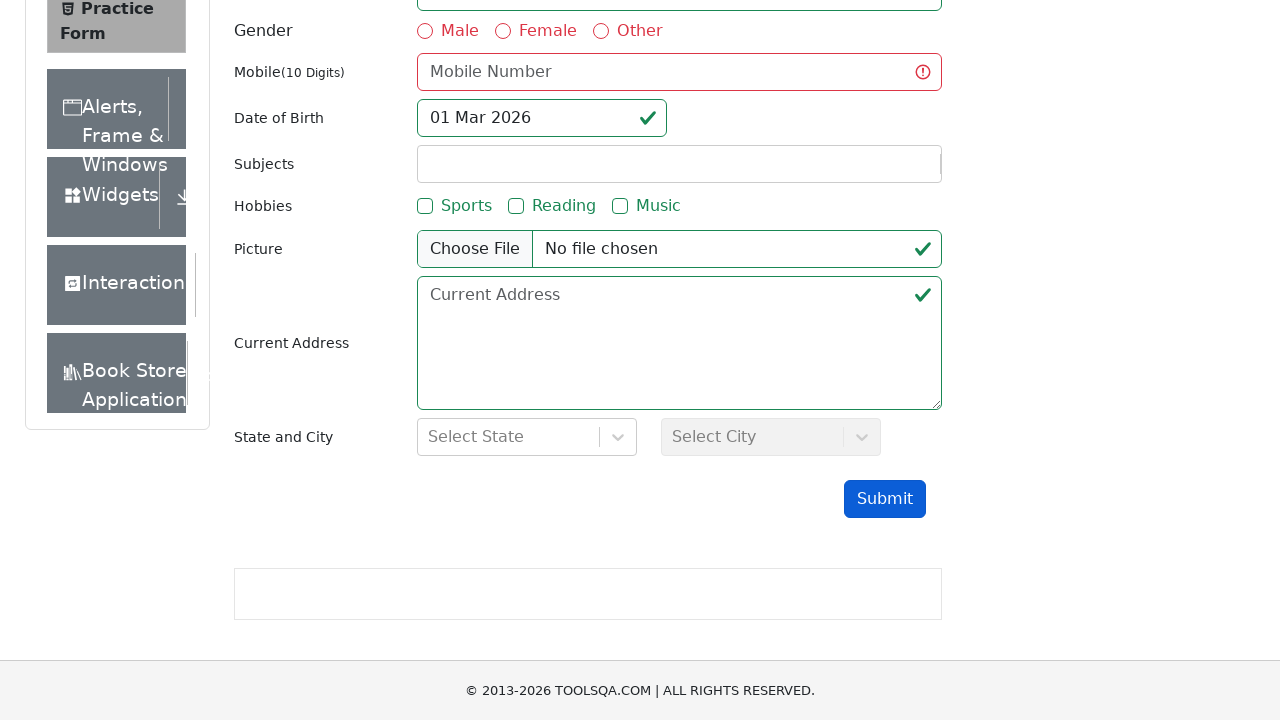